Tests window handle functionality by clicking a link that opens a new window, verifying content in both windows, and switching between them

Starting URL: https://the-internet.herokuapp.com/windows

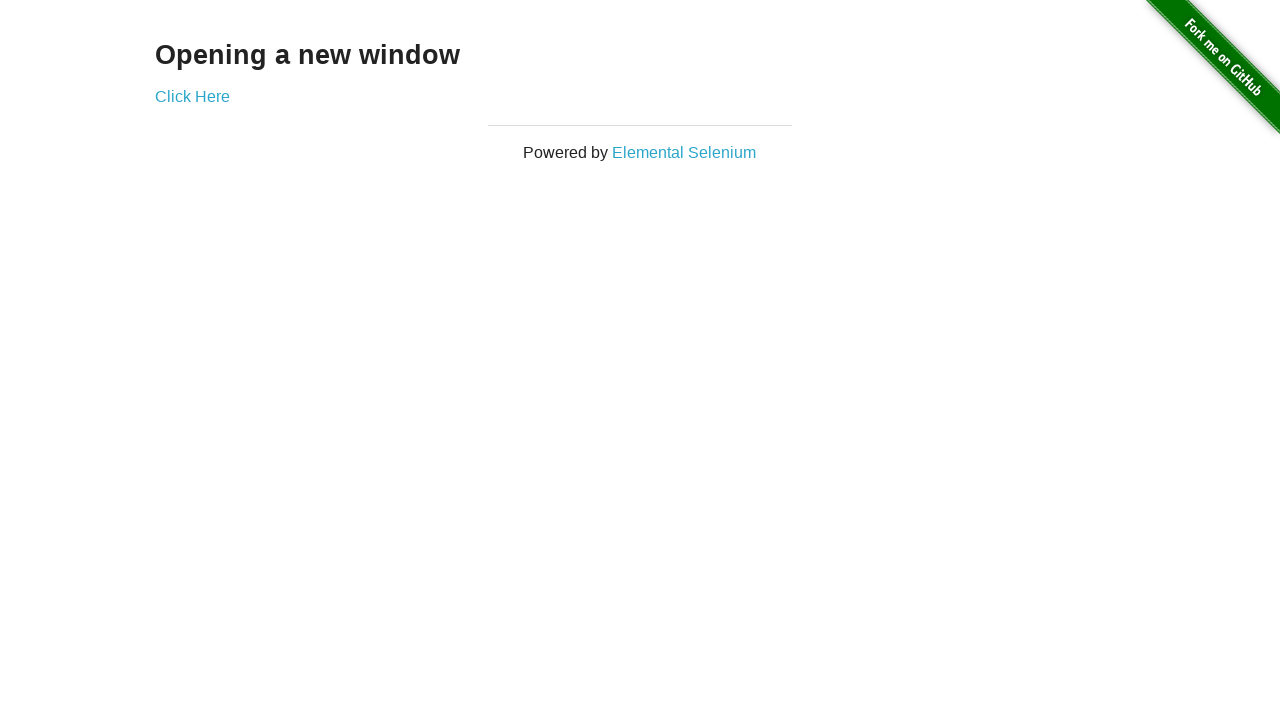

Waited for h3 selector to load
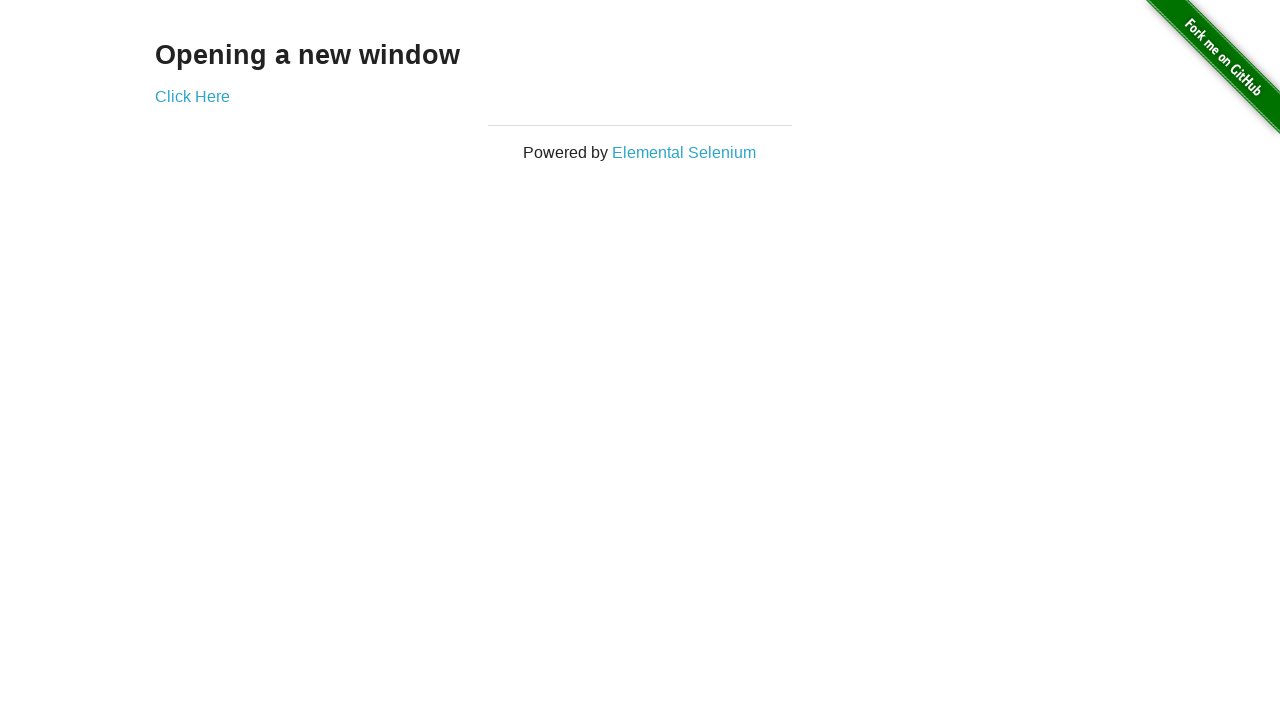

Verified page heading is 'Opening a new window'
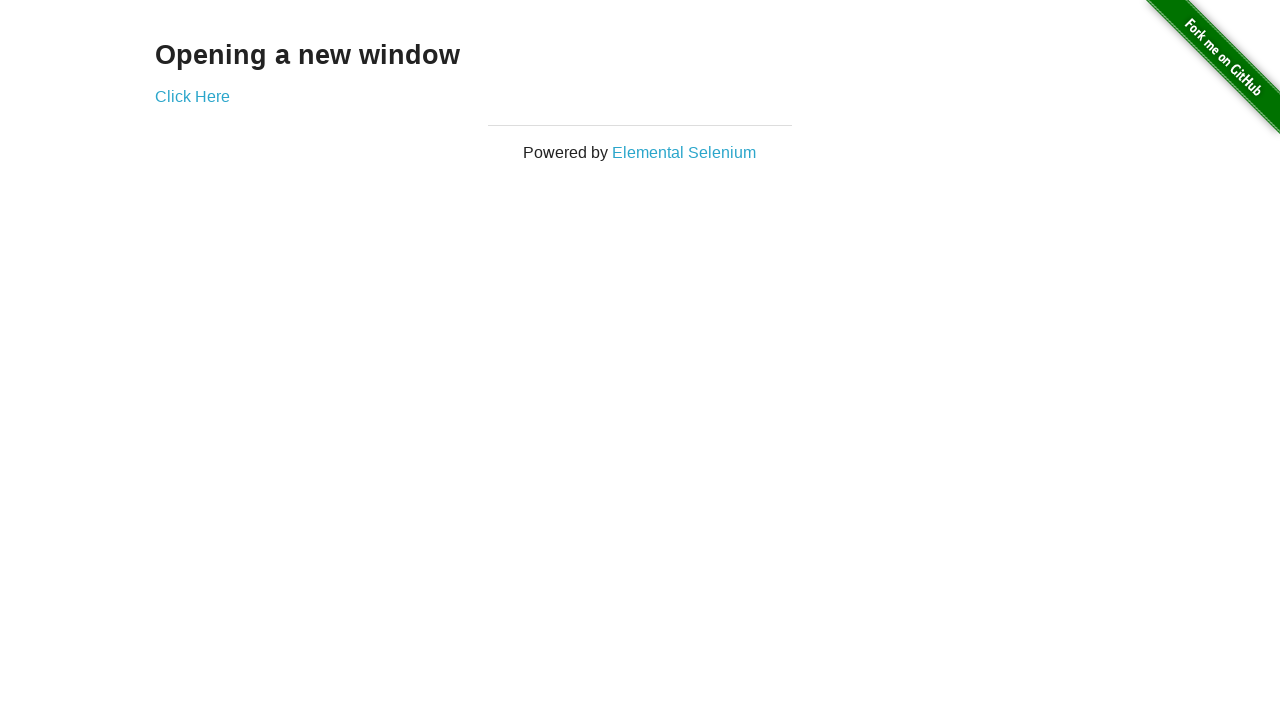

Verified original page title is 'The Internet'
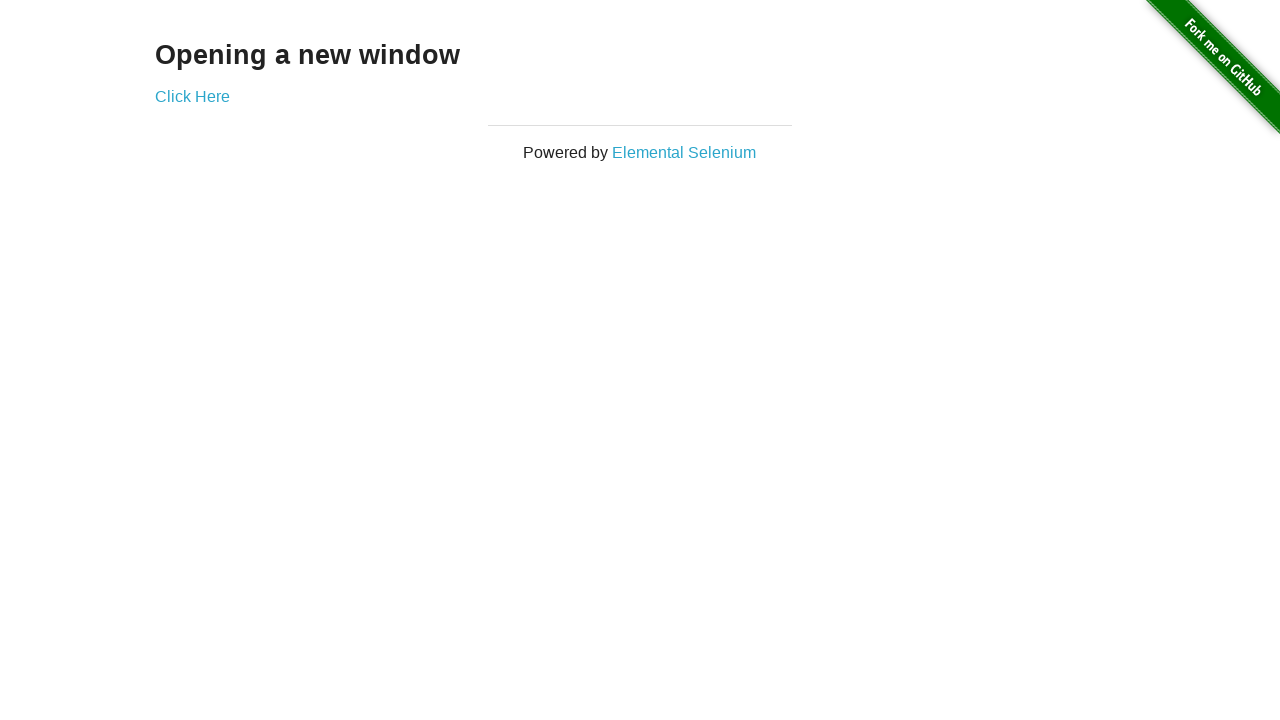

Clicked 'Click Here' link to open new window at (192, 96) on a:text('Click Here')
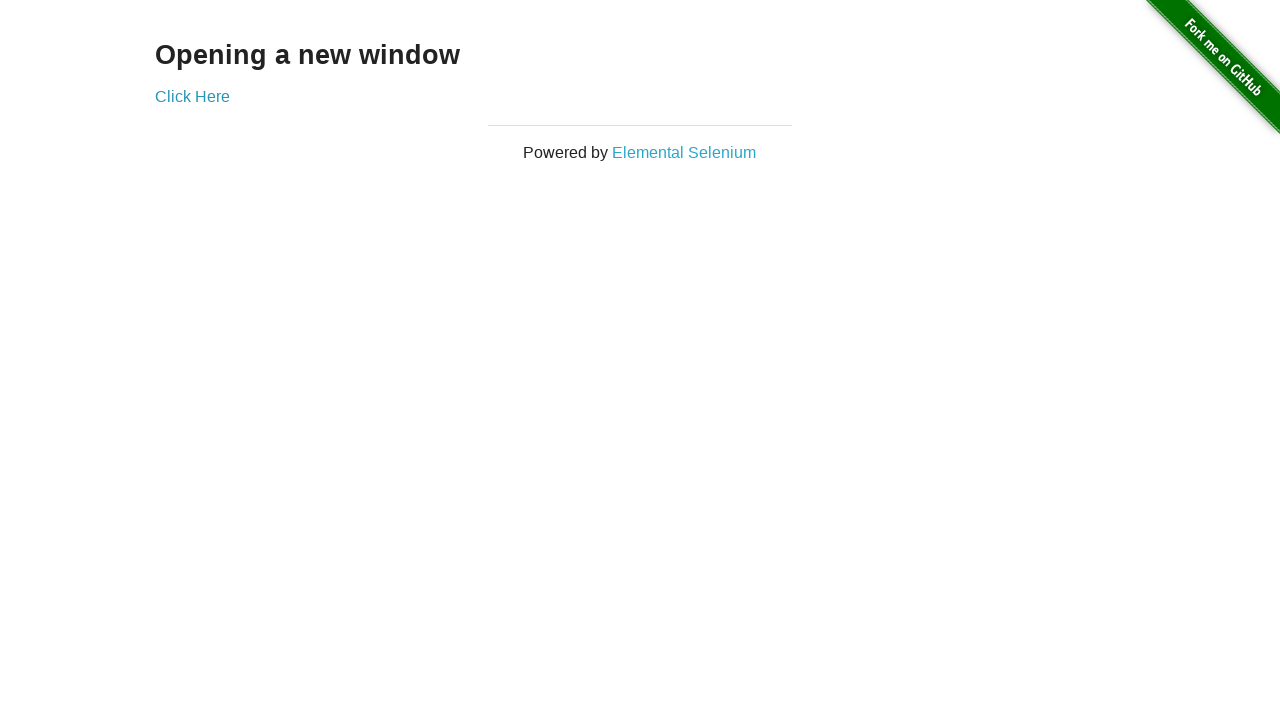

New window opened and page loaded
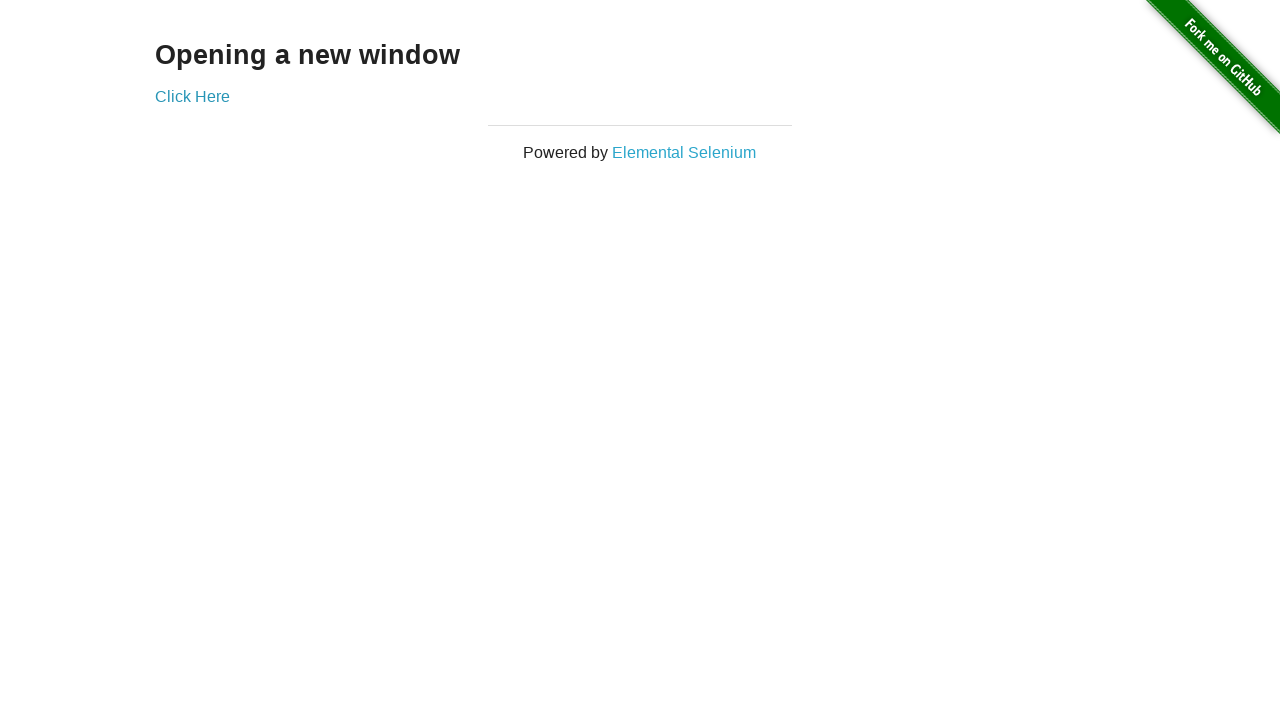

Verified new window title is 'New Window'
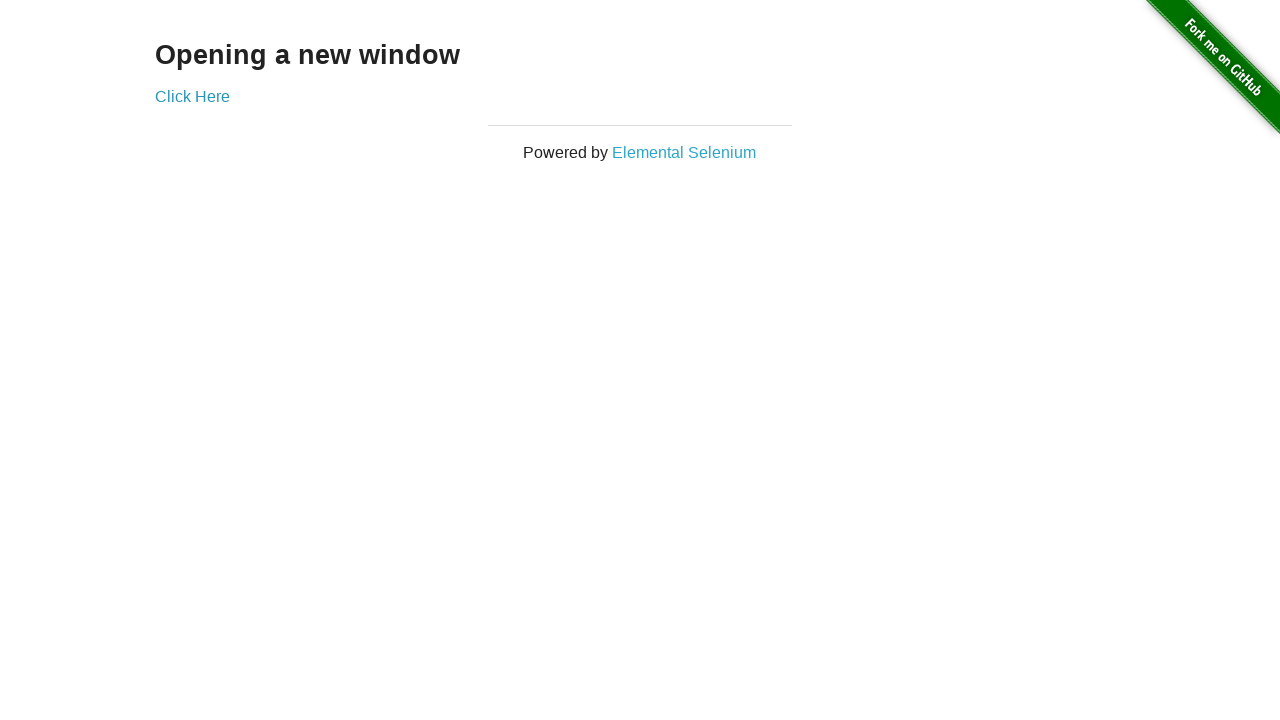

Verified new window heading is 'New Window'
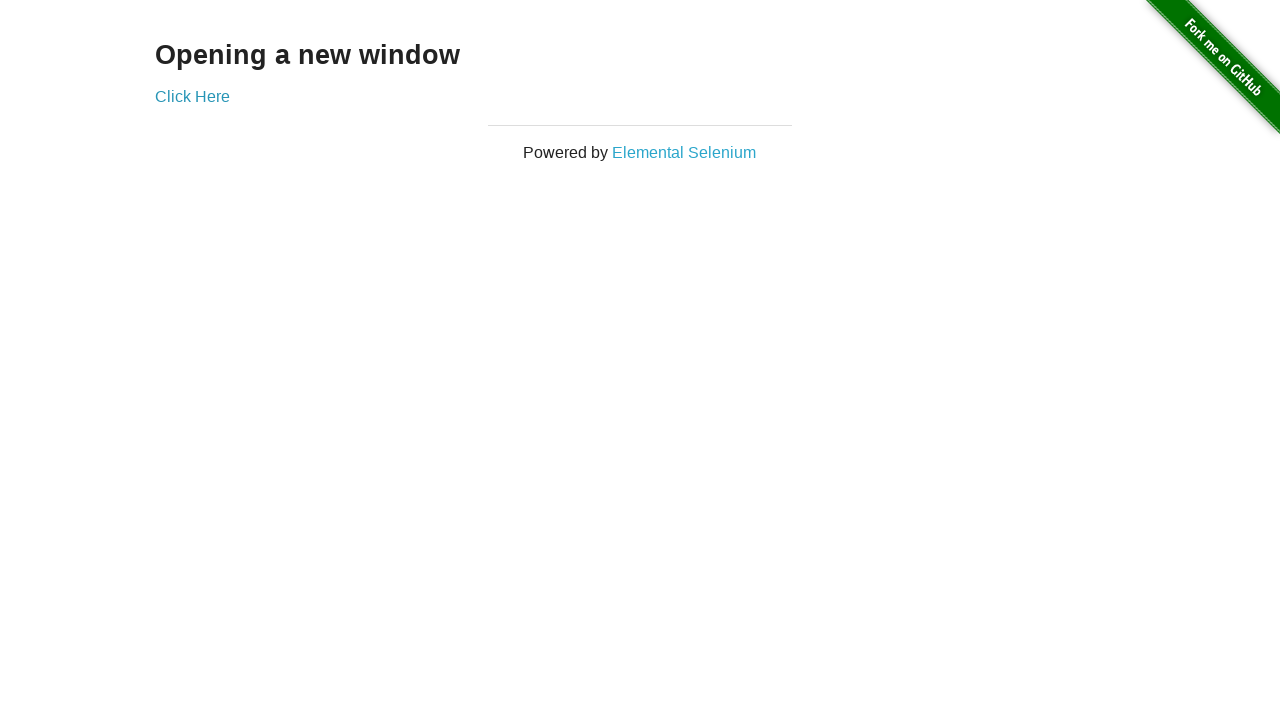

Switched back to original window
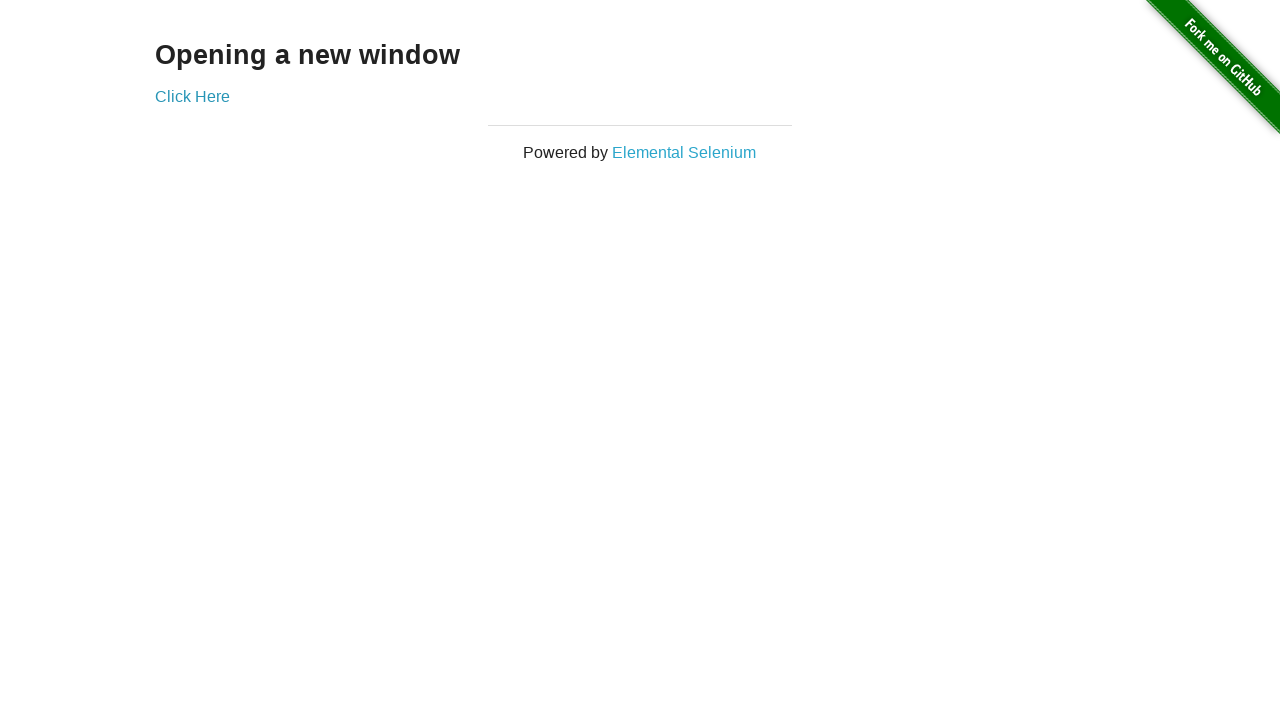

Verified original page title is still 'The Internet'
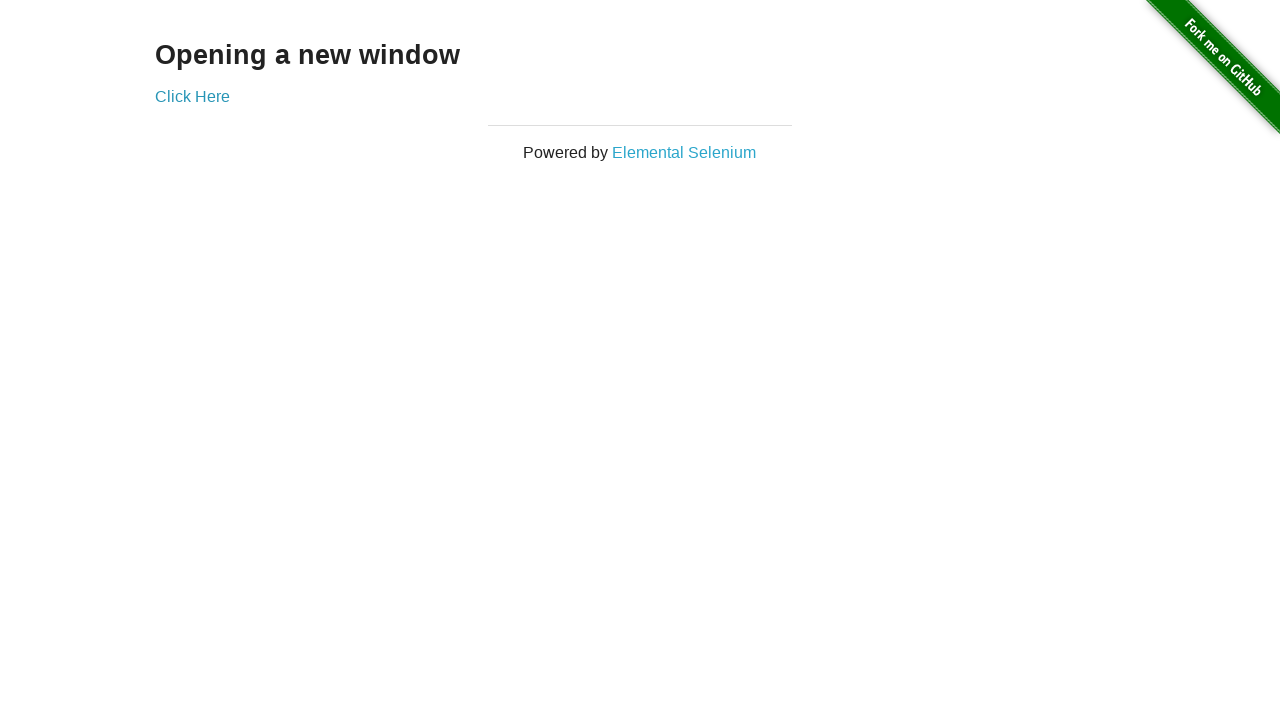

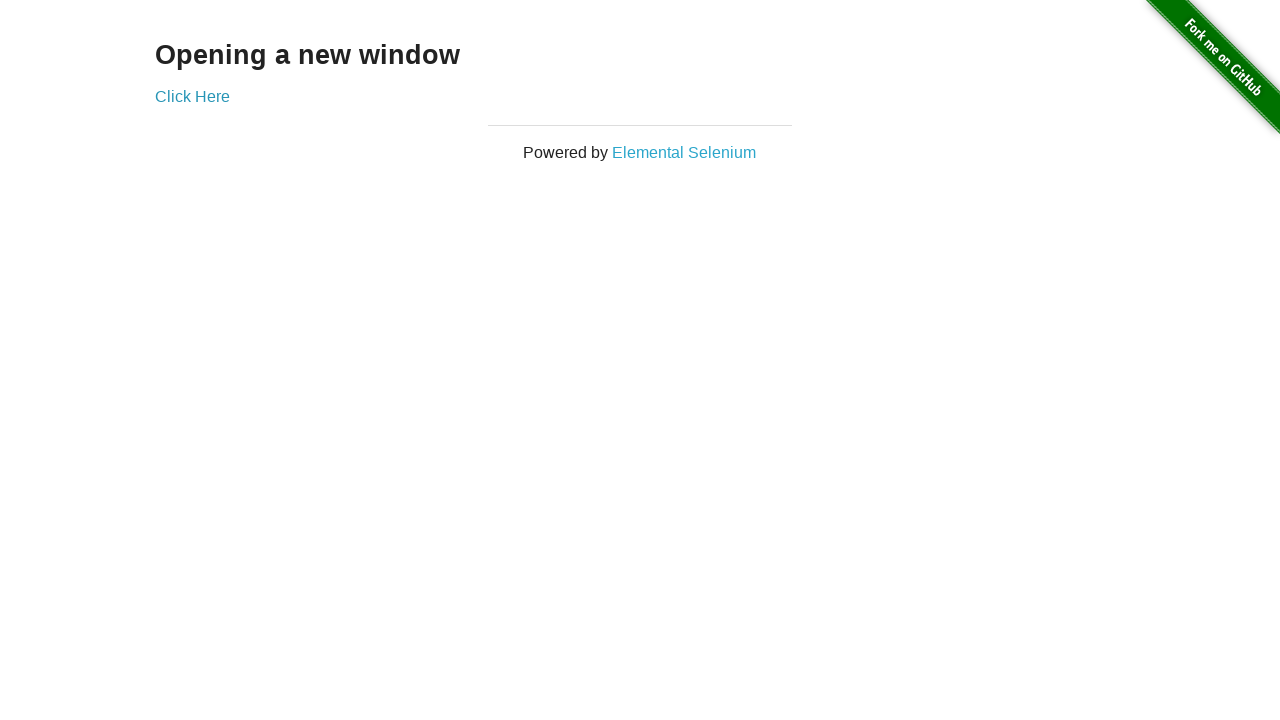